Tests different methods of selecting dates in a jQuery UI datepicker including direct input, navigation buttons, and dropdown selection

Starting URL: https://jqueryui.com/datepicker/#date-range

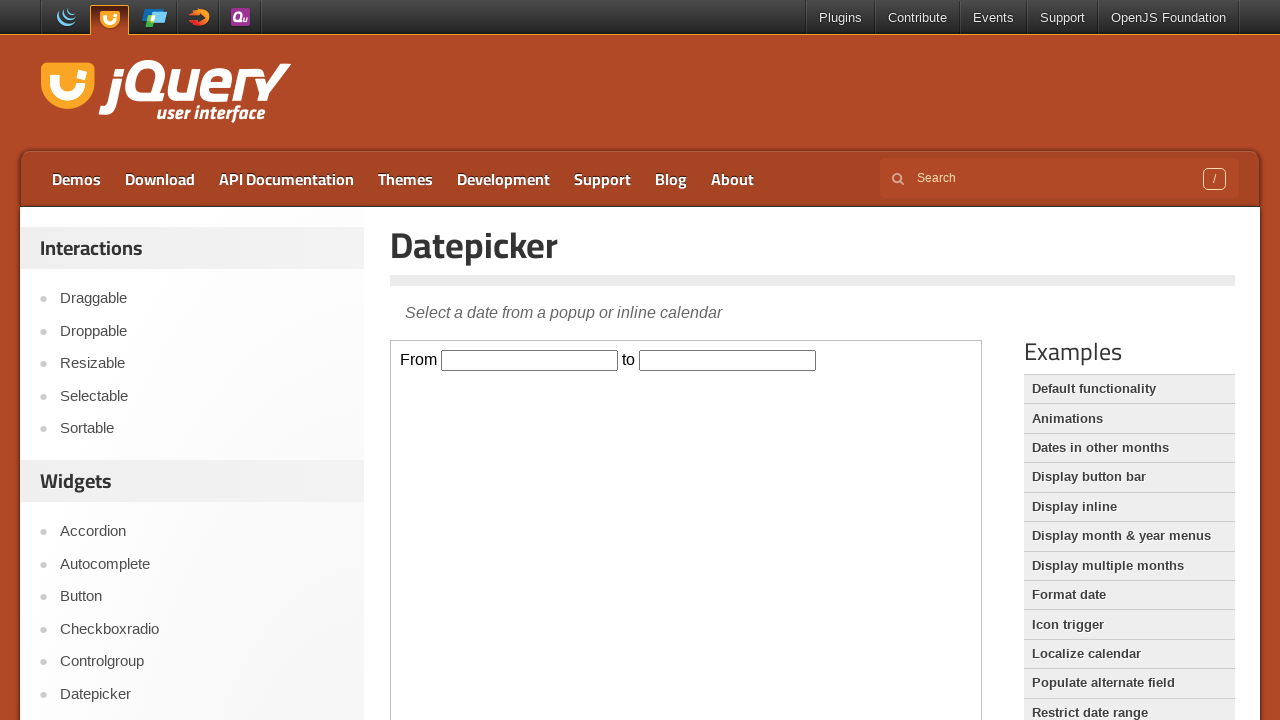

Located the iframe containing the datepicker
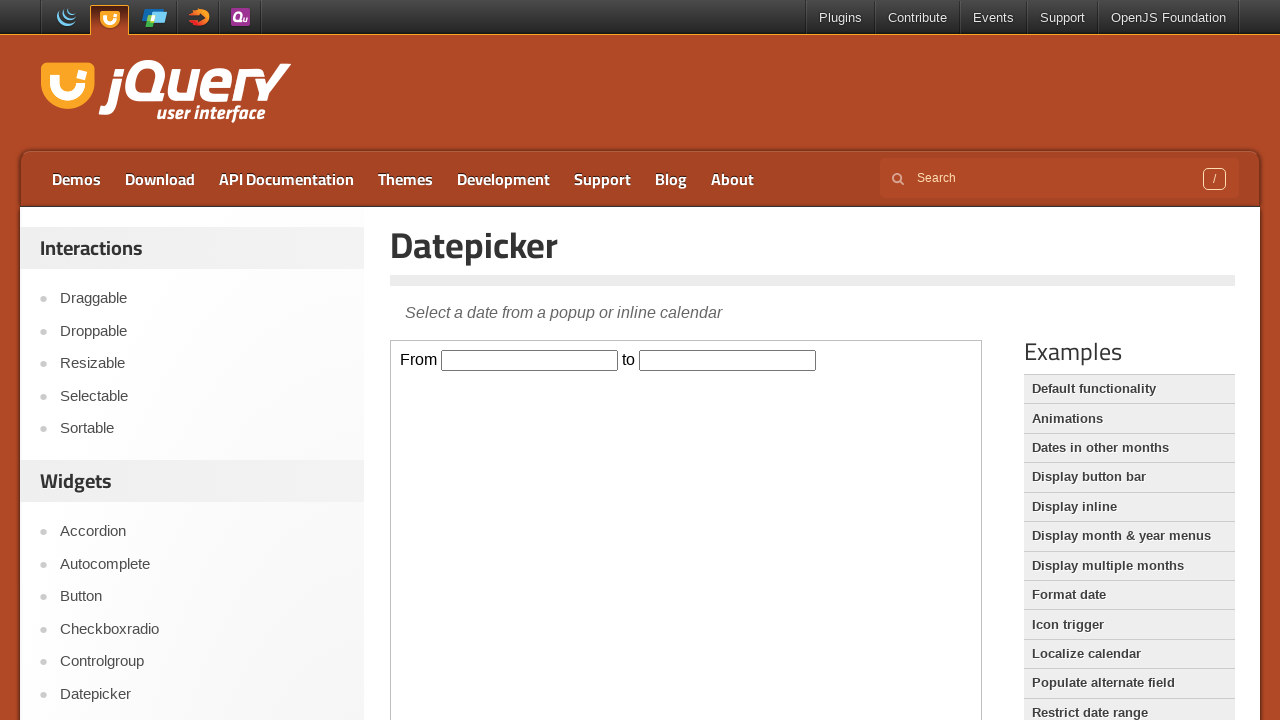

Located the 'from' date input field
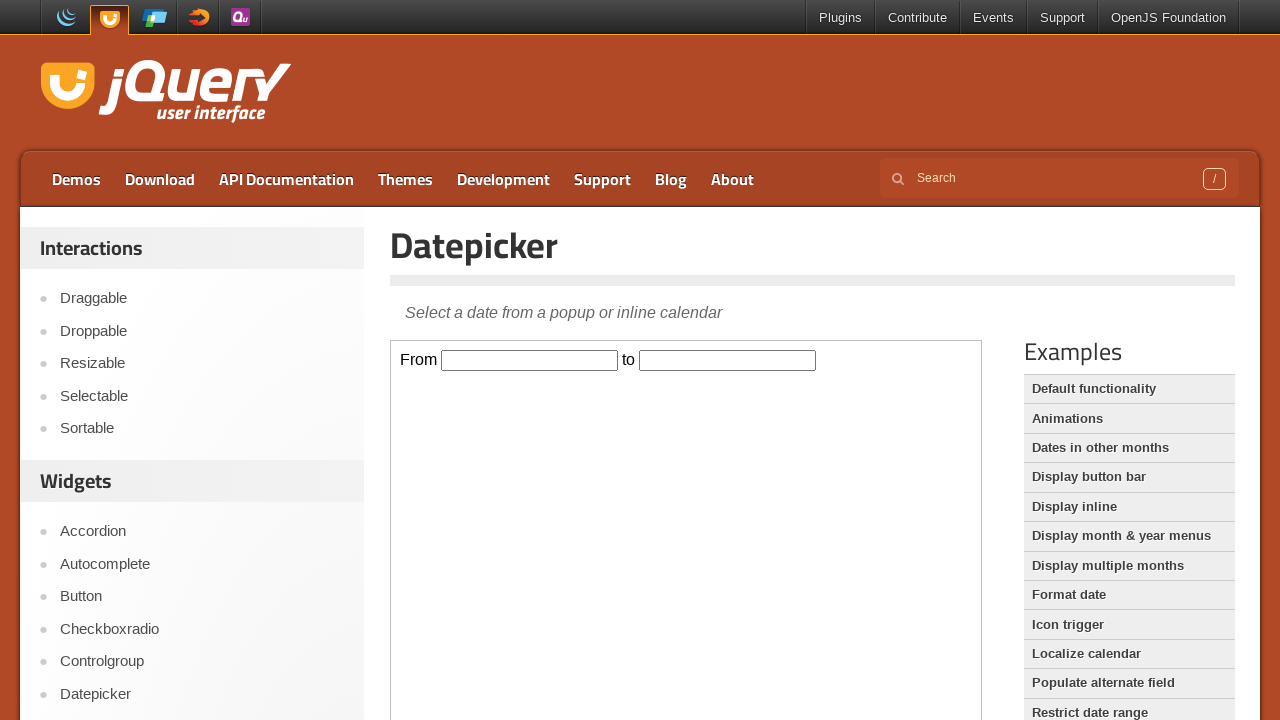

Clicked on the 'from' date input field at (530, 360) on iframe >> nth=0 >> internal:control=enter-frame >> #from
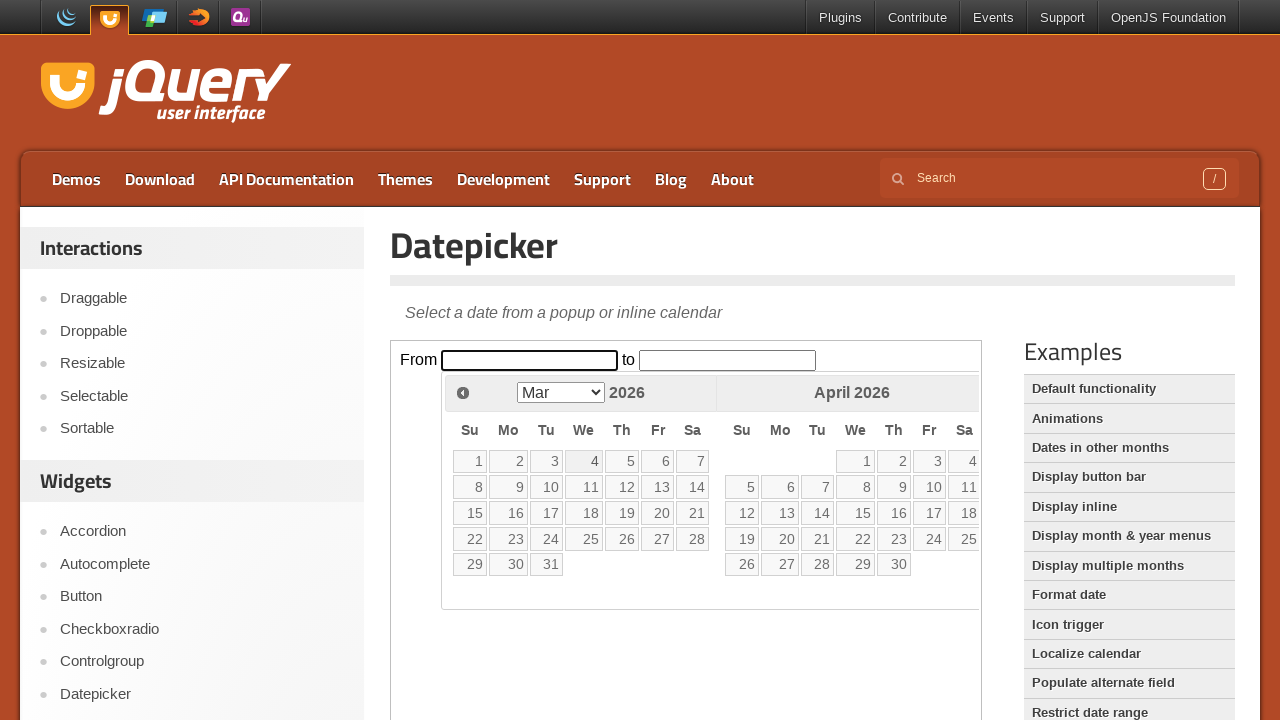

Filled 'from' field with date 03/15/2023 using direct input on iframe >> nth=0 >> internal:control=enter-frame >> #from
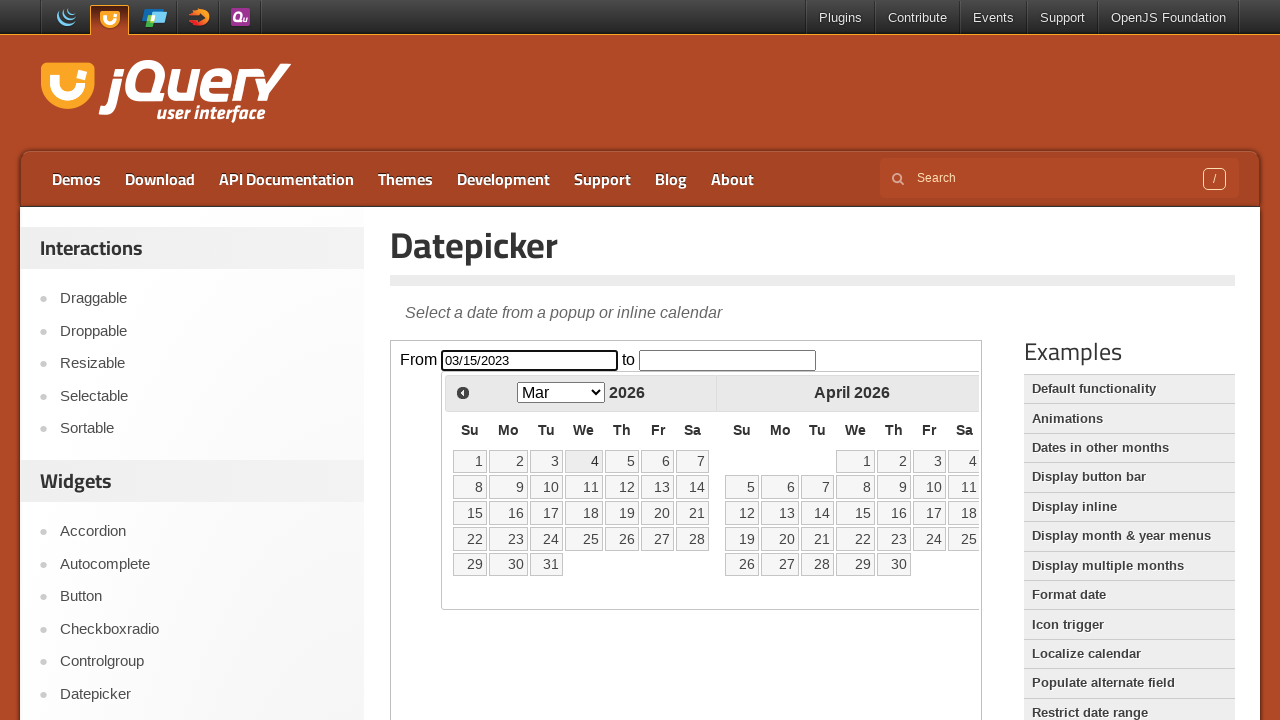

Waited 3 seconds after direct date input
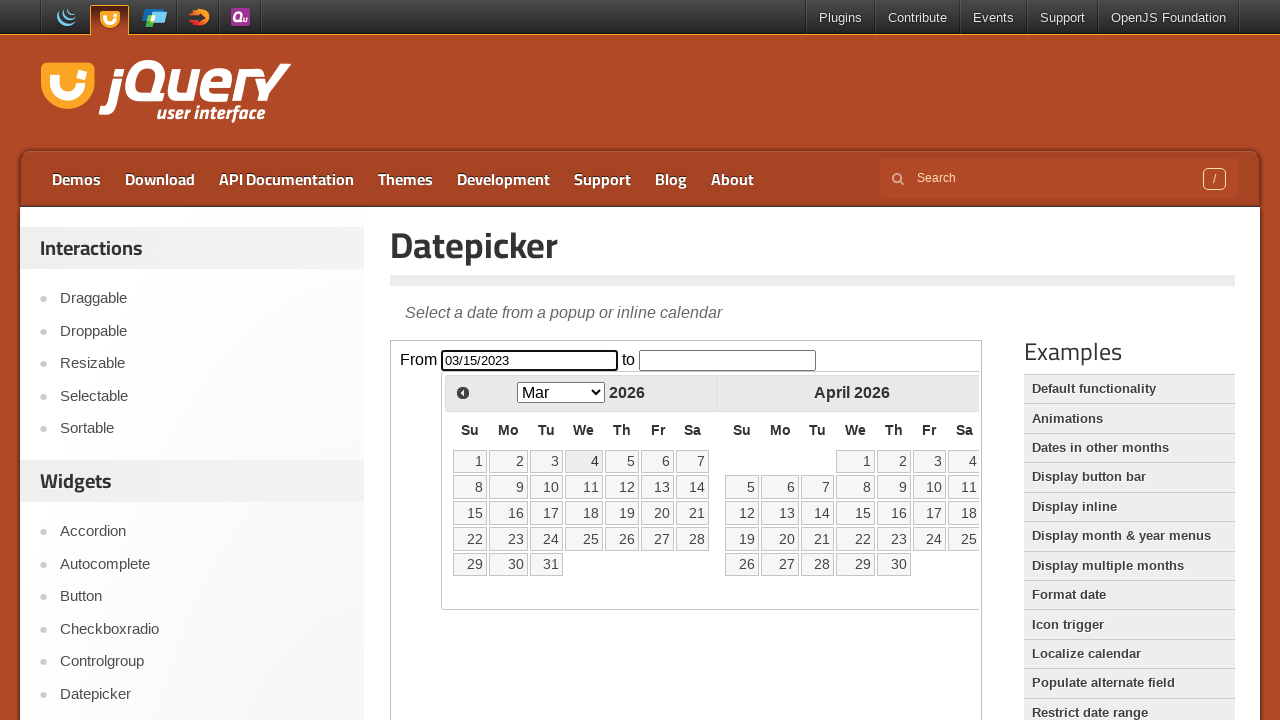

Reloaded the page to test navigation button method
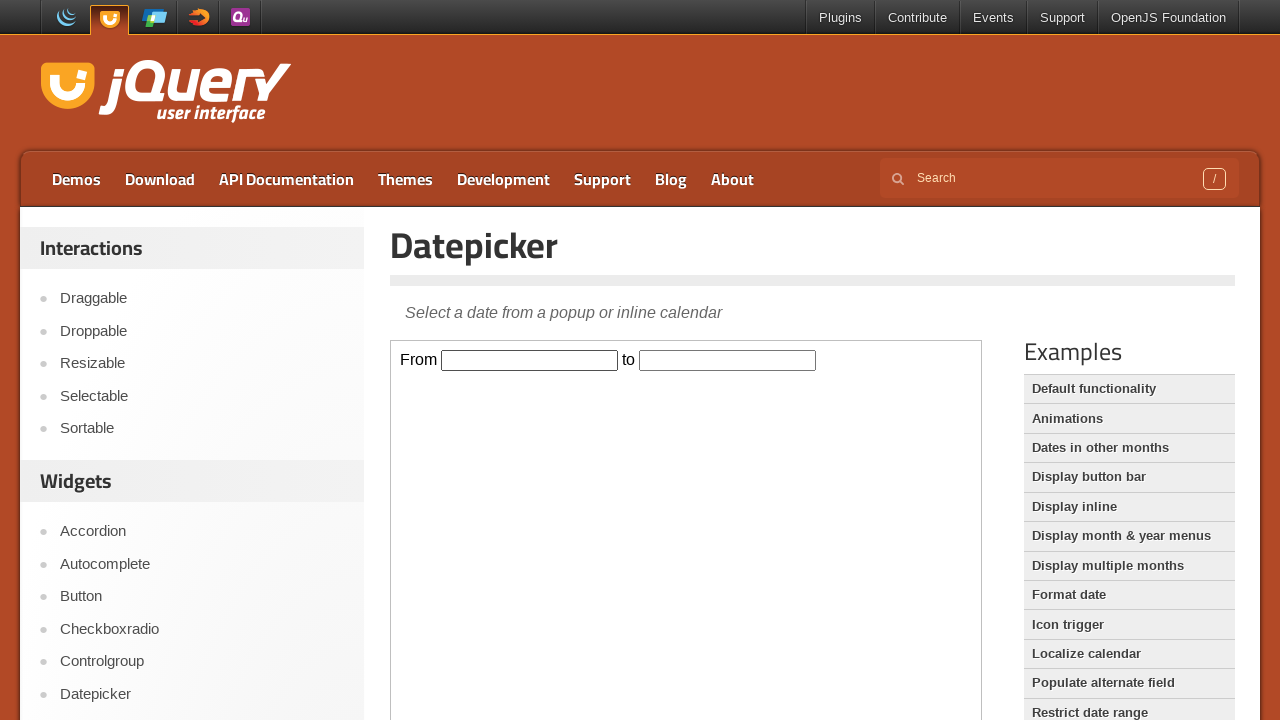

Re-located the iframe after page reload
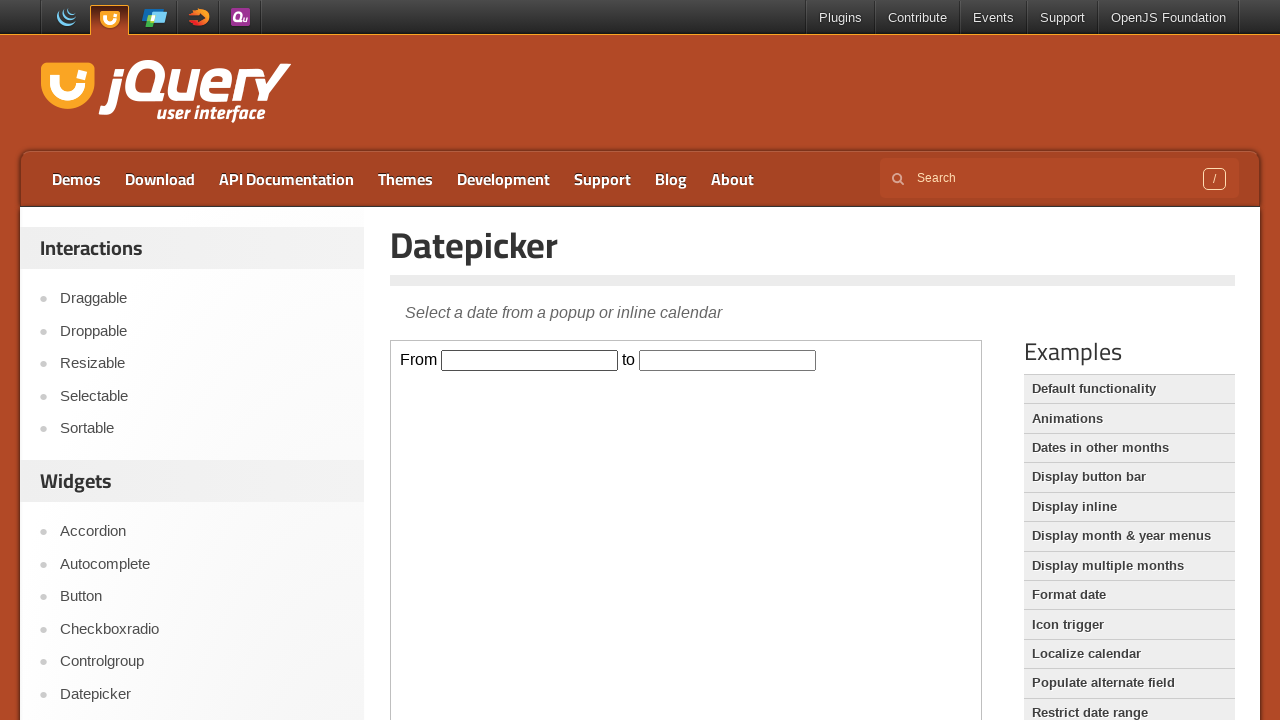

Located the 'from' date input field again
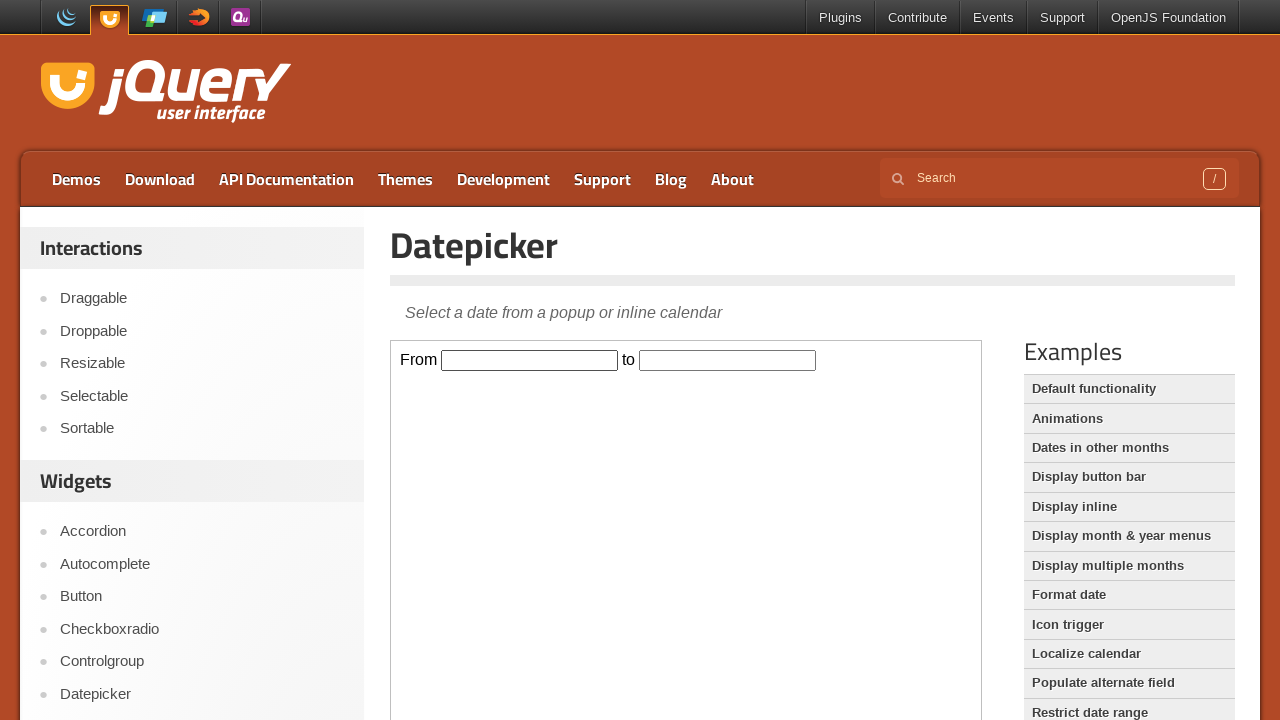

Clicked on the 'from' date input field to open datepicker at (530, 360) on iframe >> nth=0 >> internal:control=enter-frame >> #from
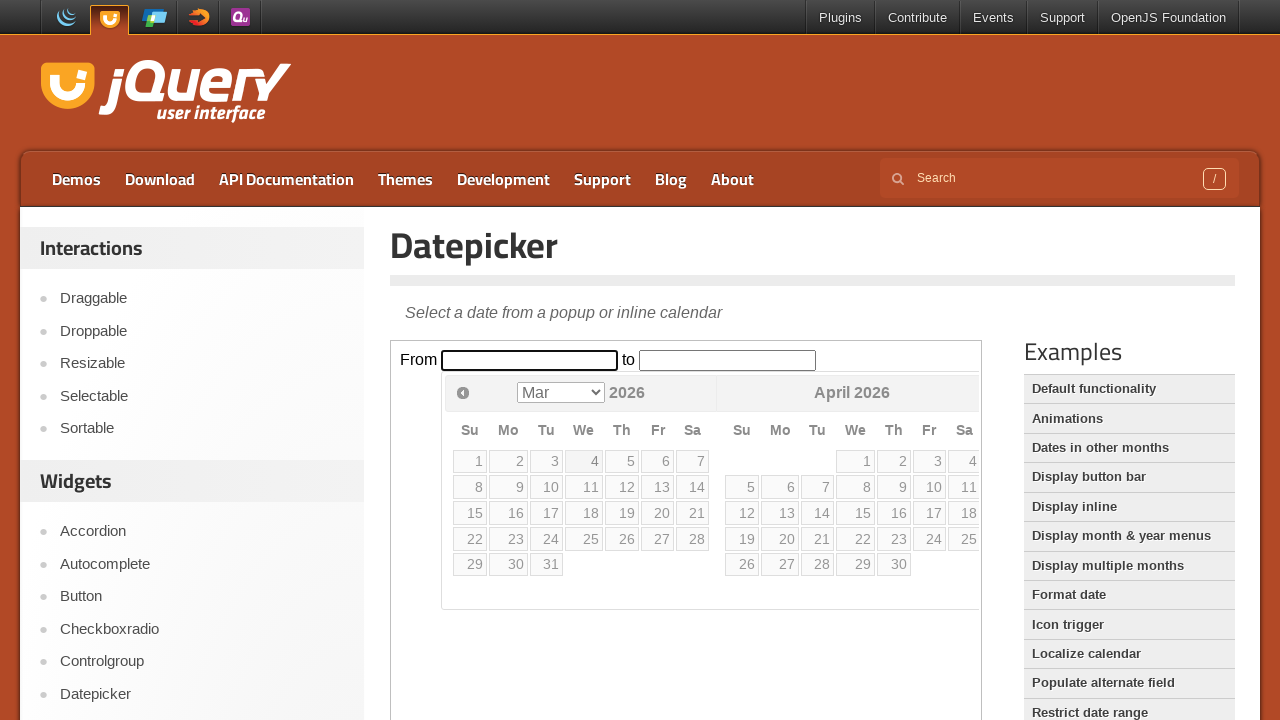

Clicked the 'Prev' button to navigate to previous month at (463, 392) on iframe >> nth=0 >> internal:control=enter-frame >> a[title='Prev']
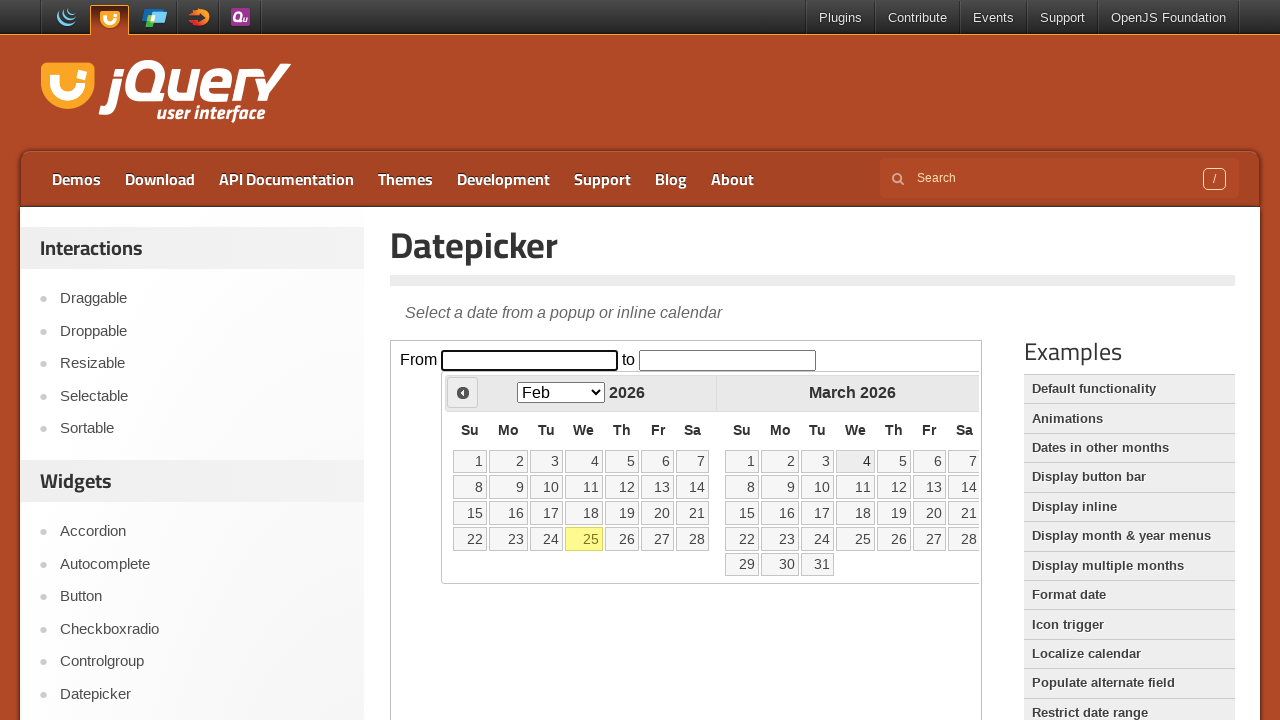

Waited 3 seconds after clicking previous month button
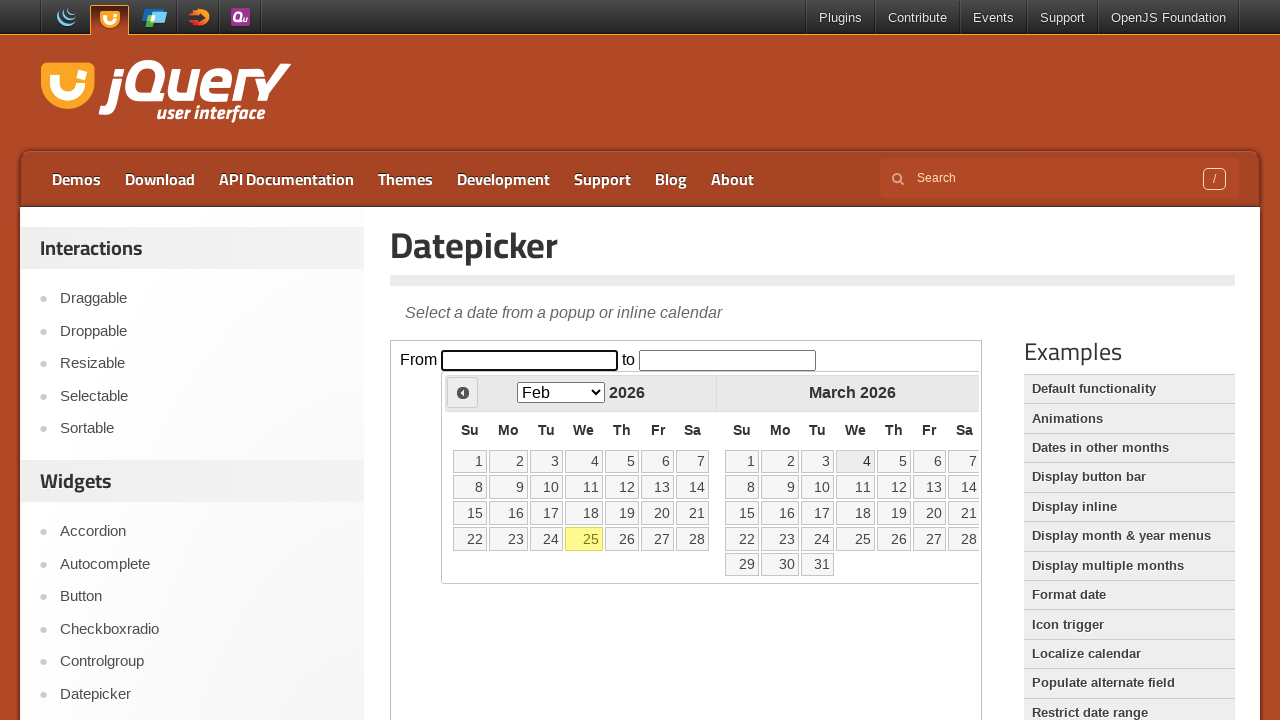

Clicked on date 10 in the datepicker at (546, 487) on iframe >> nth=0 >> internal:control=enter-frame >> a:text('10') >> nth=0
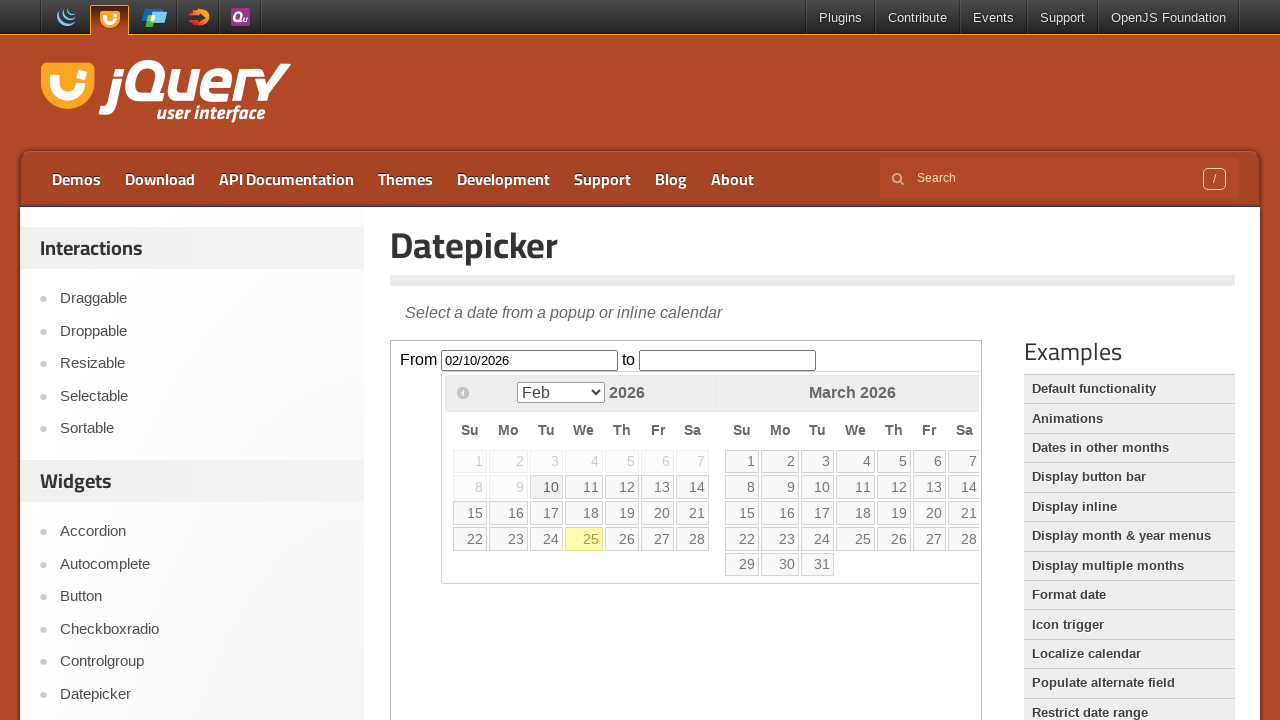

Waited 3 seconds after selecting date 10
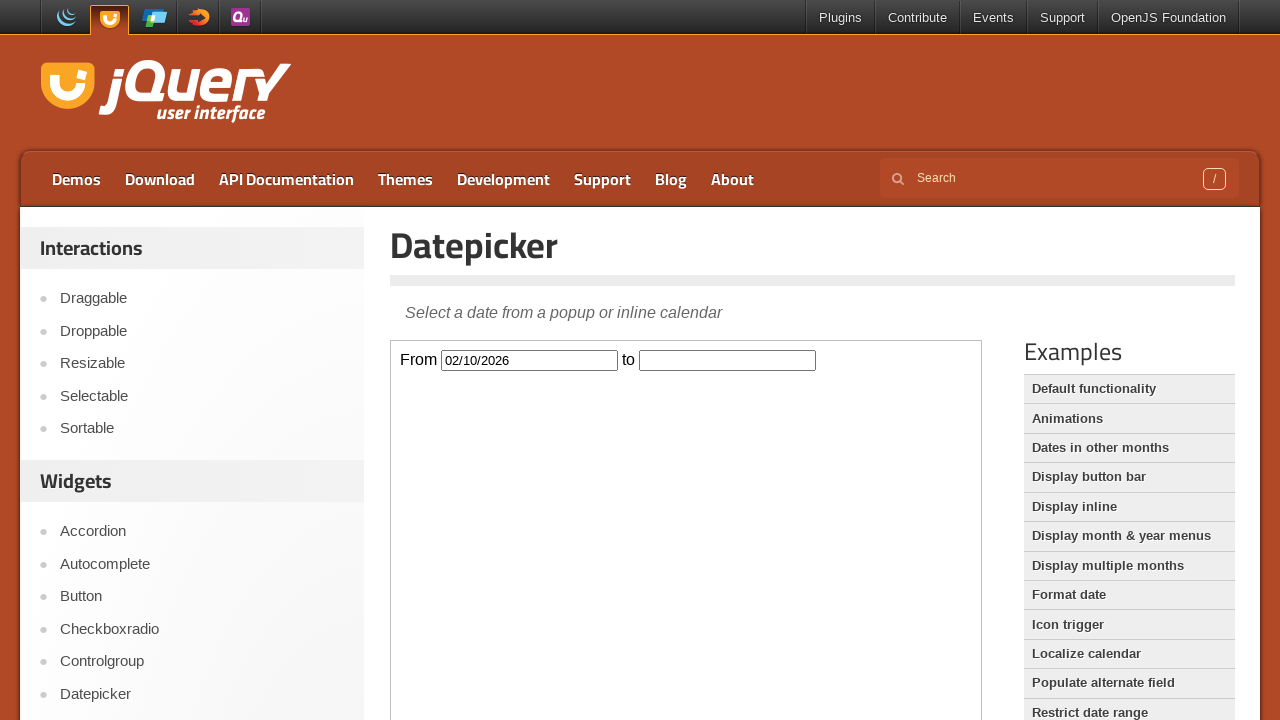

Reloaded the page to test month dropdown method
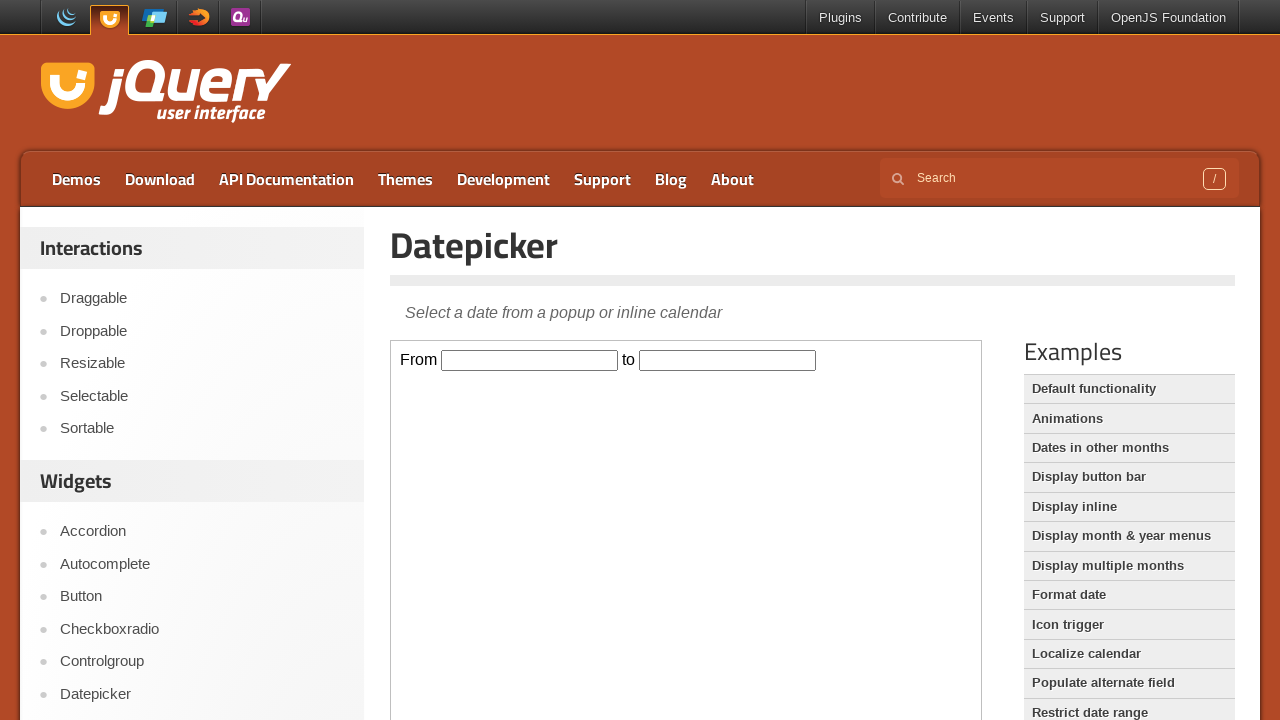

Re-located the iframe after second page reload
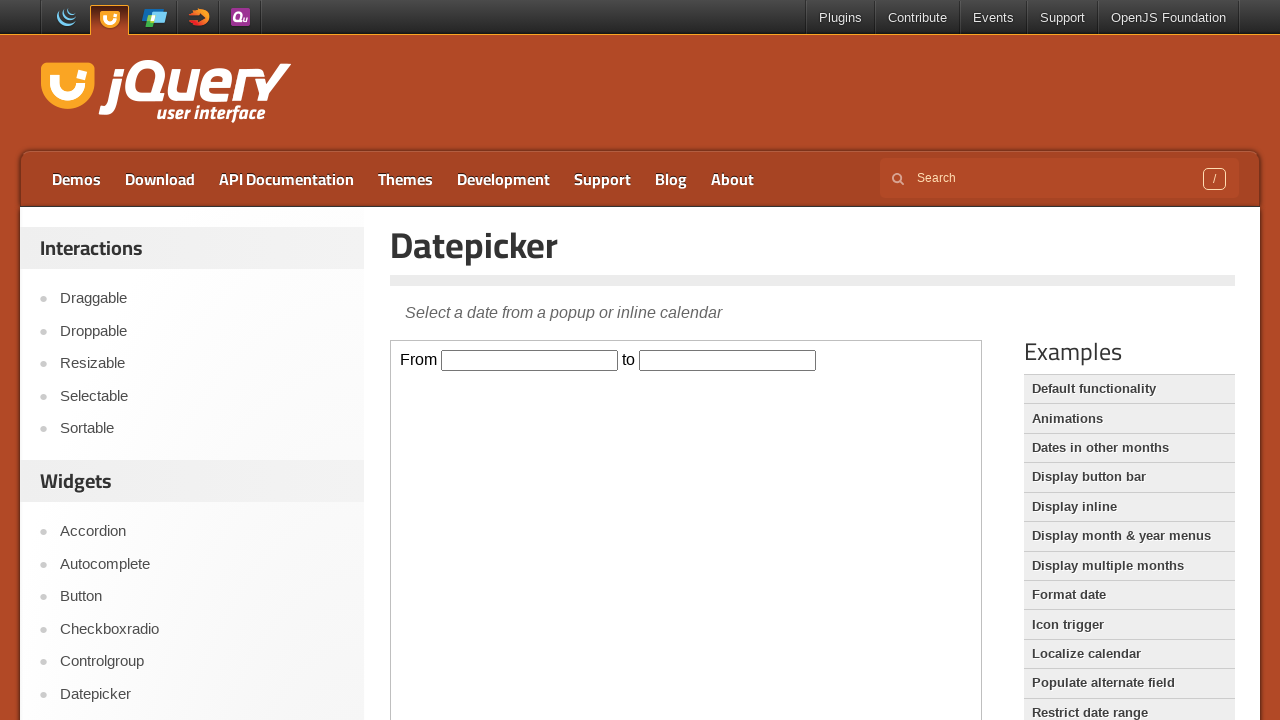

Located the 'from' date input field for dropdown method
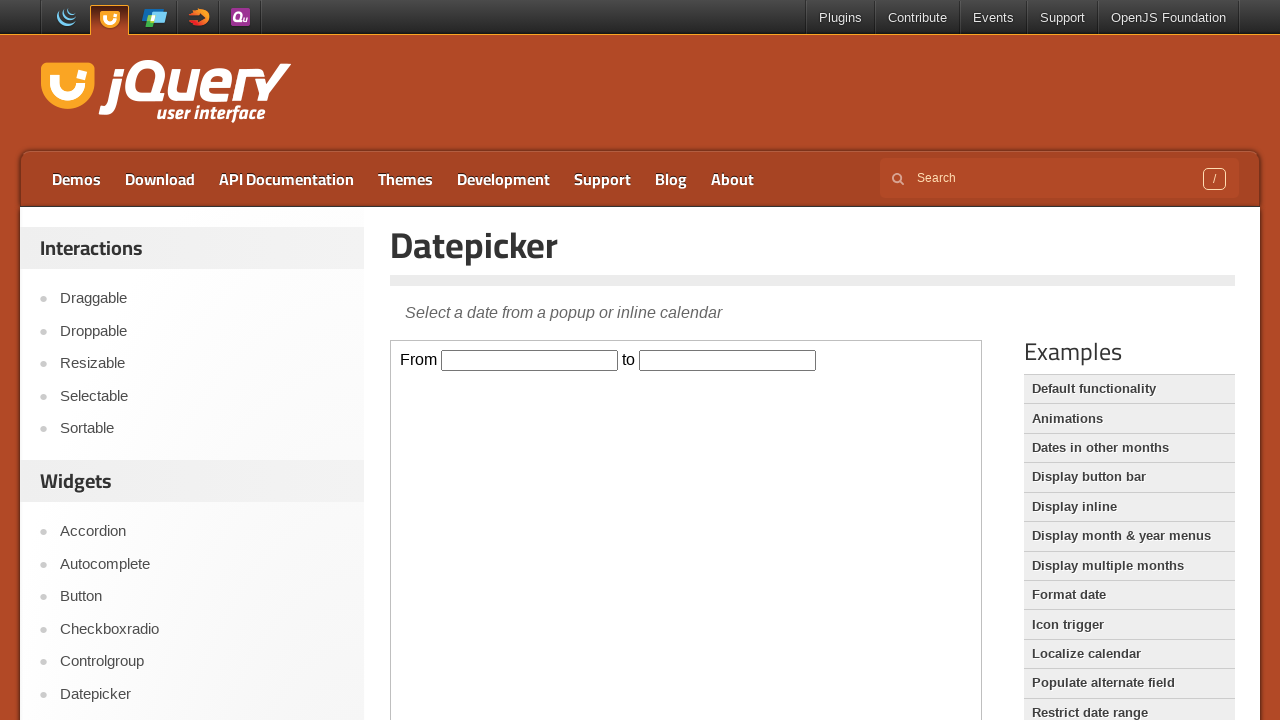

Clicked on the 'from' date input field to open datepicker at (530, 360) on iframe >> nth=0 >> internal:control=enter-frame >> #from
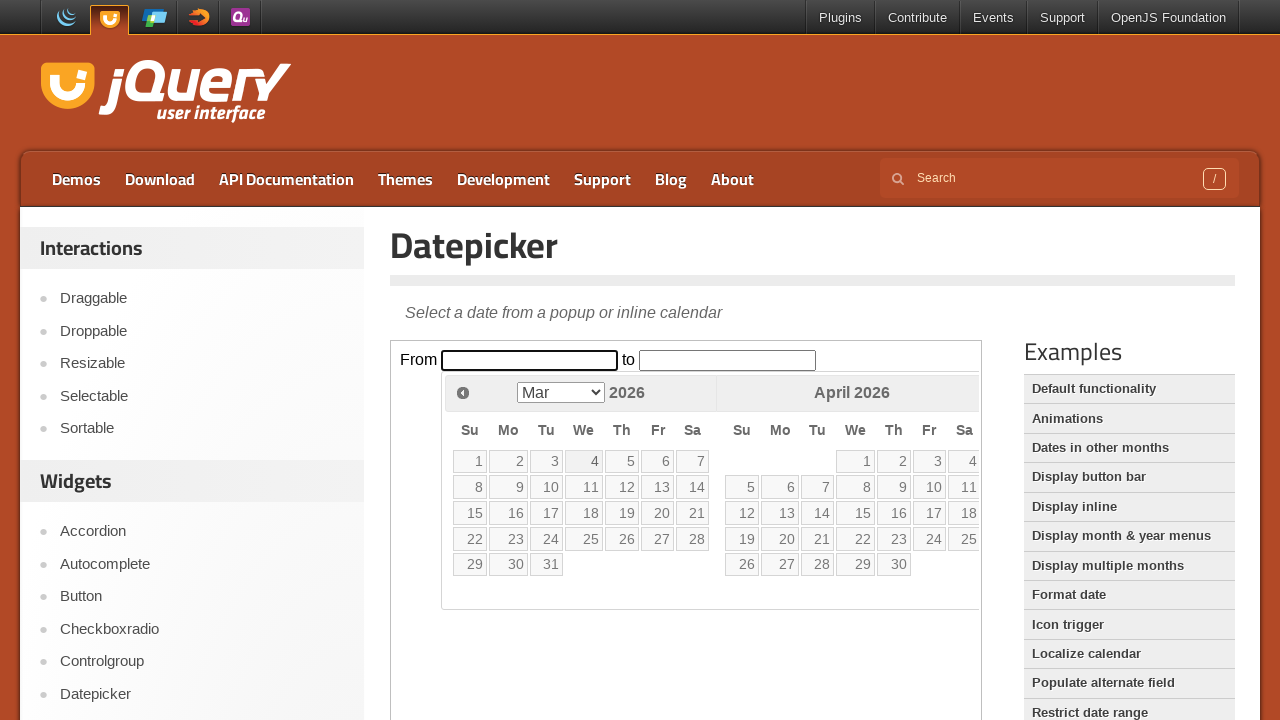

Located the month dropdown in the datepicker
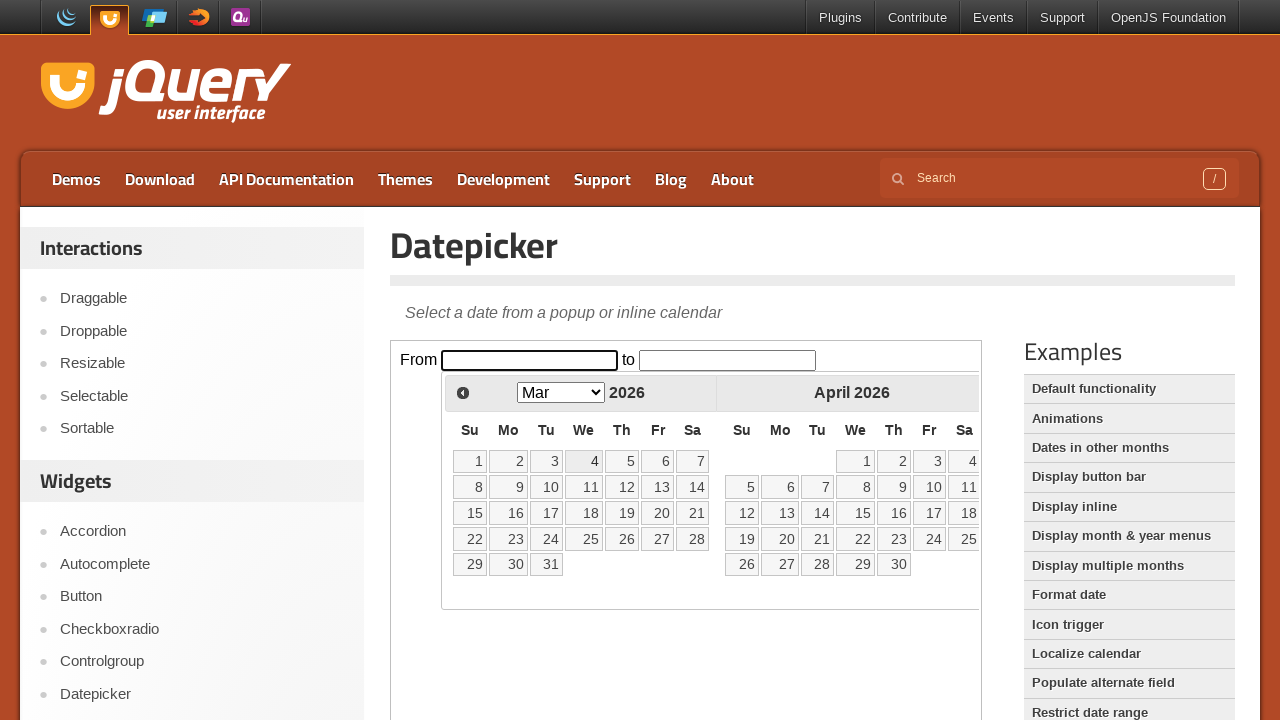

Selected 'Aug' (August) from the month dropdown on iframe >> nth=0 >> internal:control=enter-frame >> #ui-datepicker-div >> div:nth
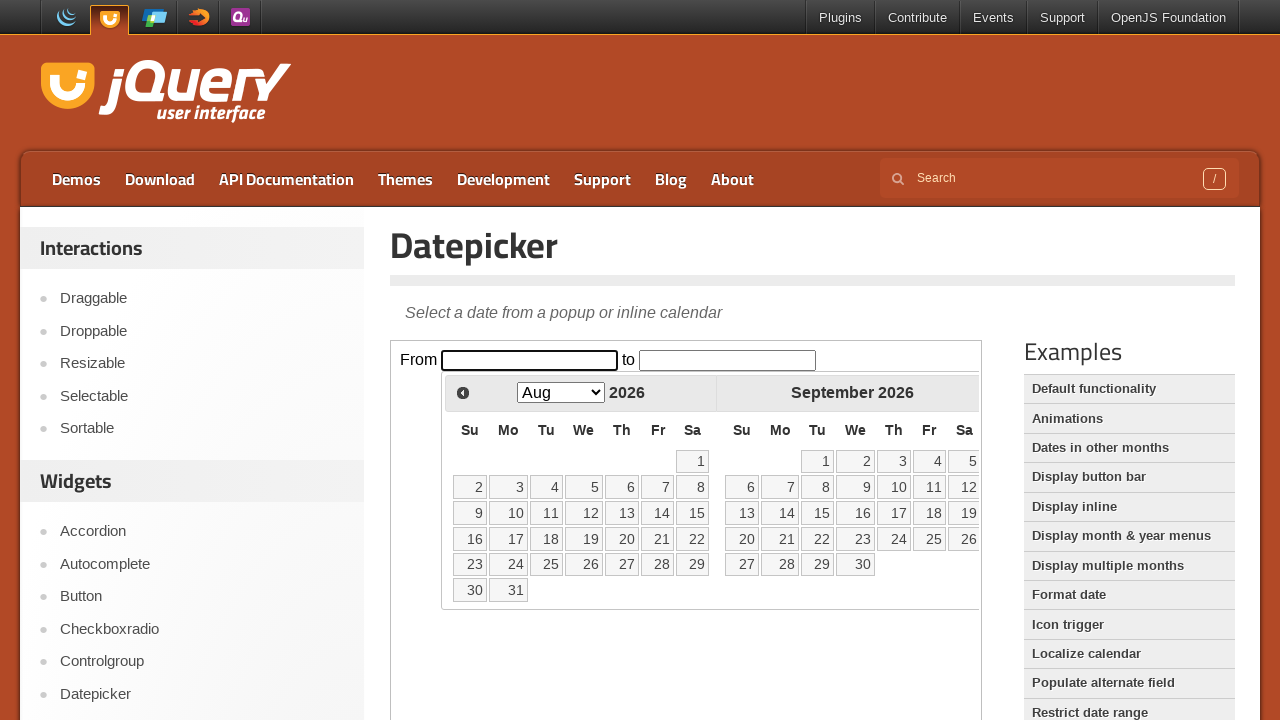

Clicked on date 10 in August using dropdown selection method at (508, 513) on iframe >> nth=0 >> internal:control=enter-frame >> a:text('10') >> nth=0
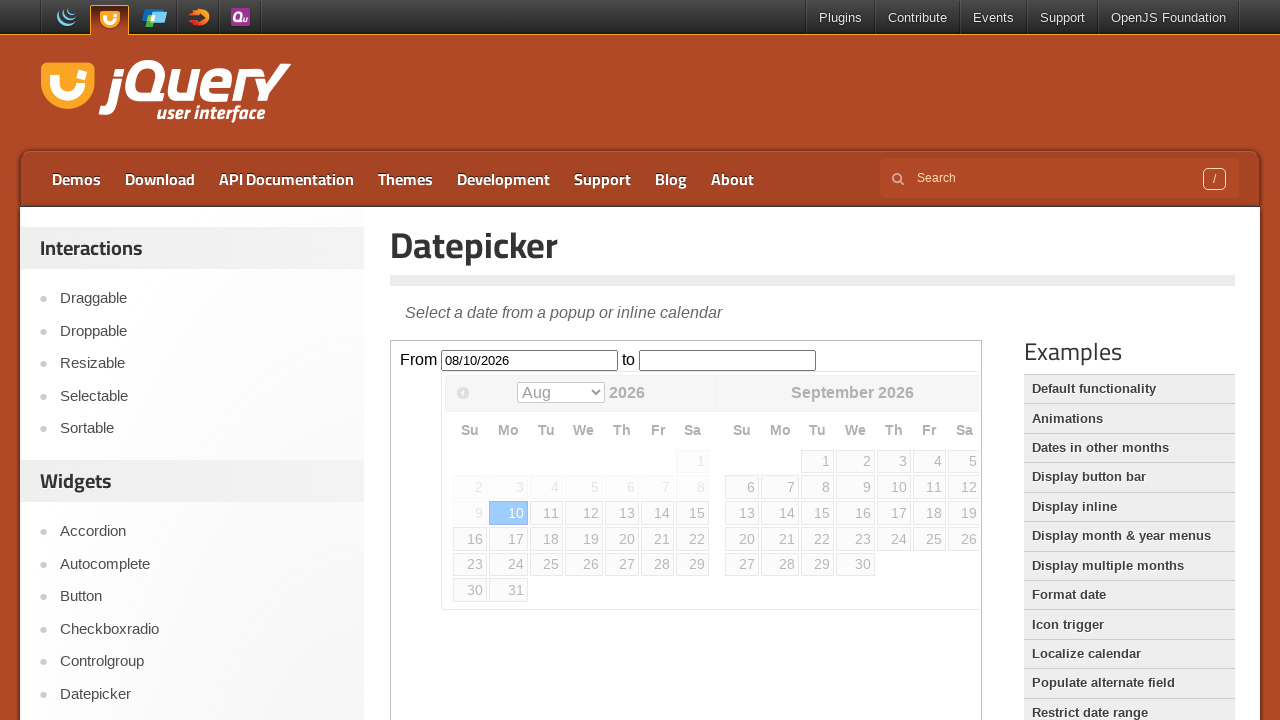

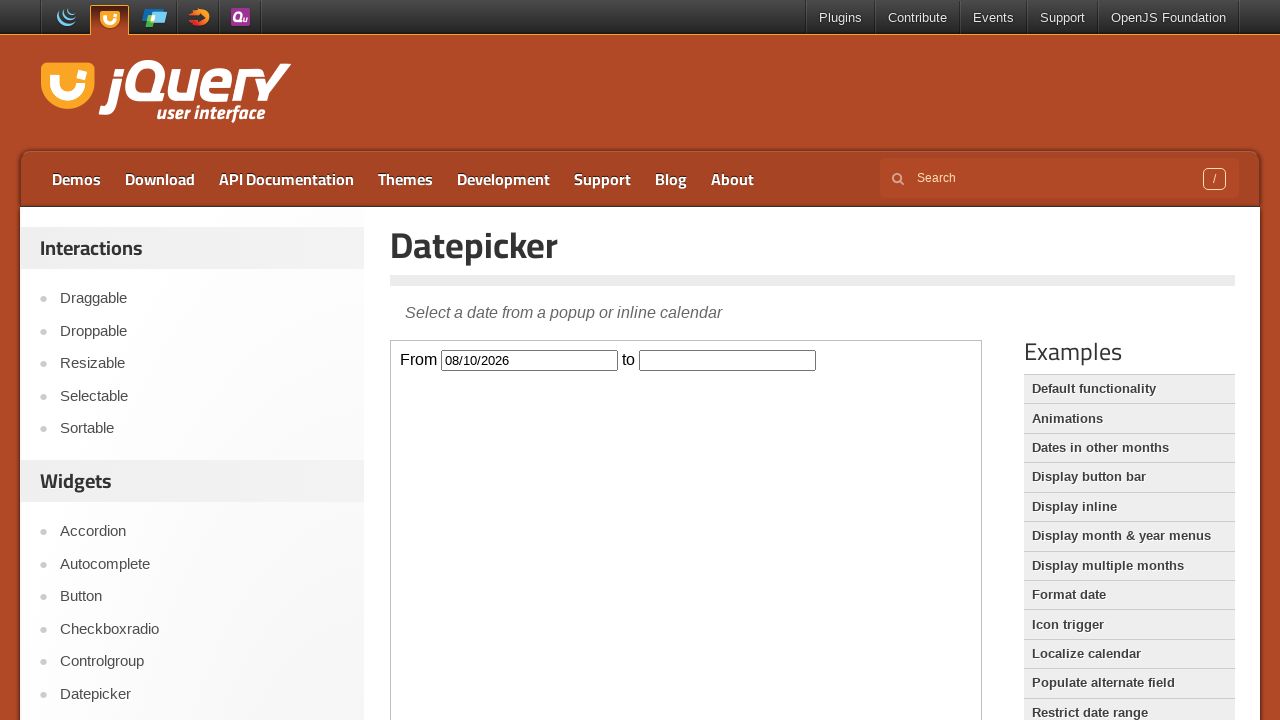